Tests dismissing a JavaScript confirm dialog by clicking the second button and canceling the dialog

Starting URL: https://the-internet.herokuapp.com/javascript_alerts

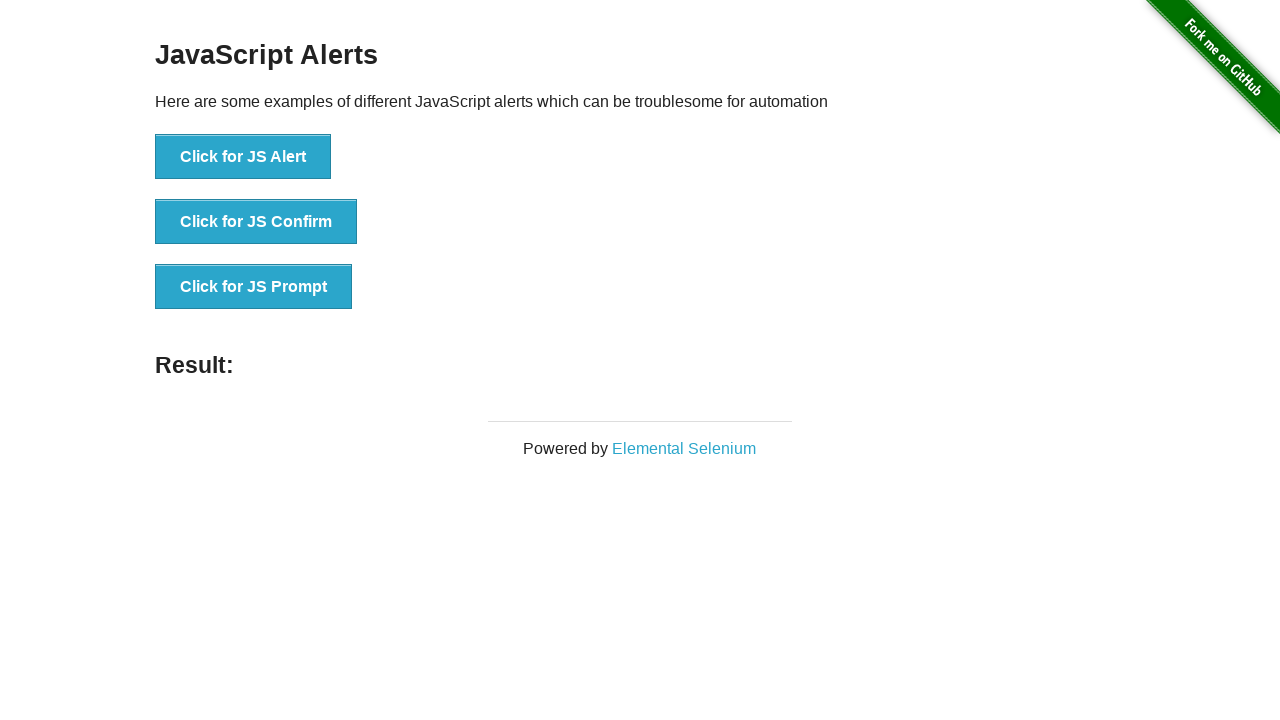

Clicked button to trigger JavaScript confirm dialog at (256, 222) on text='Click for JS Confirm'
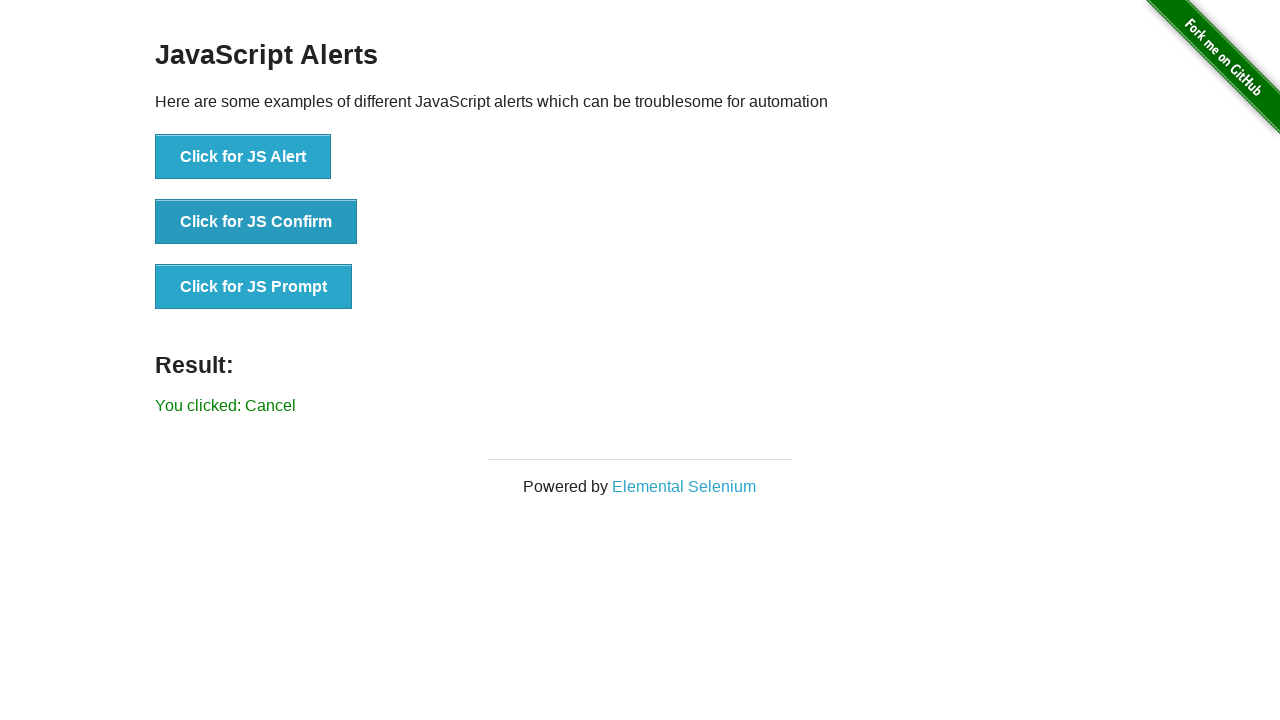

Set up dialog handler to dismiss the confirm dialog
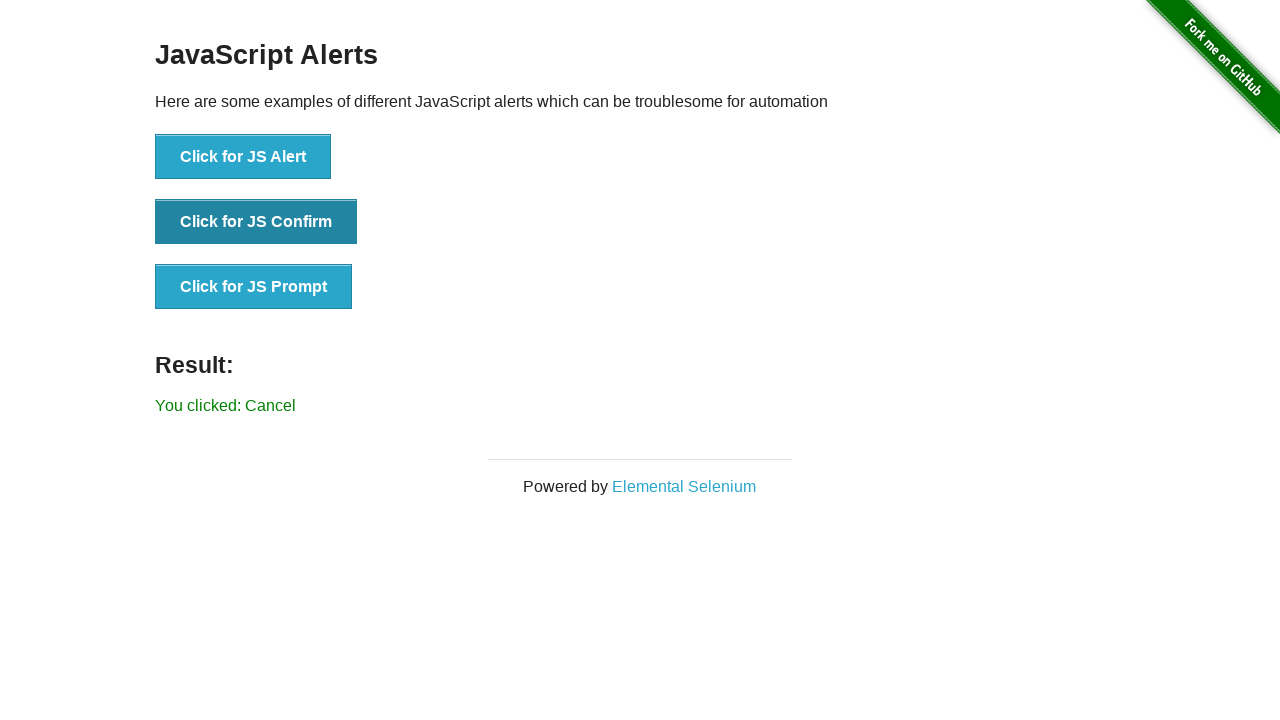

Verified result message shows 'Cancel' was clicked
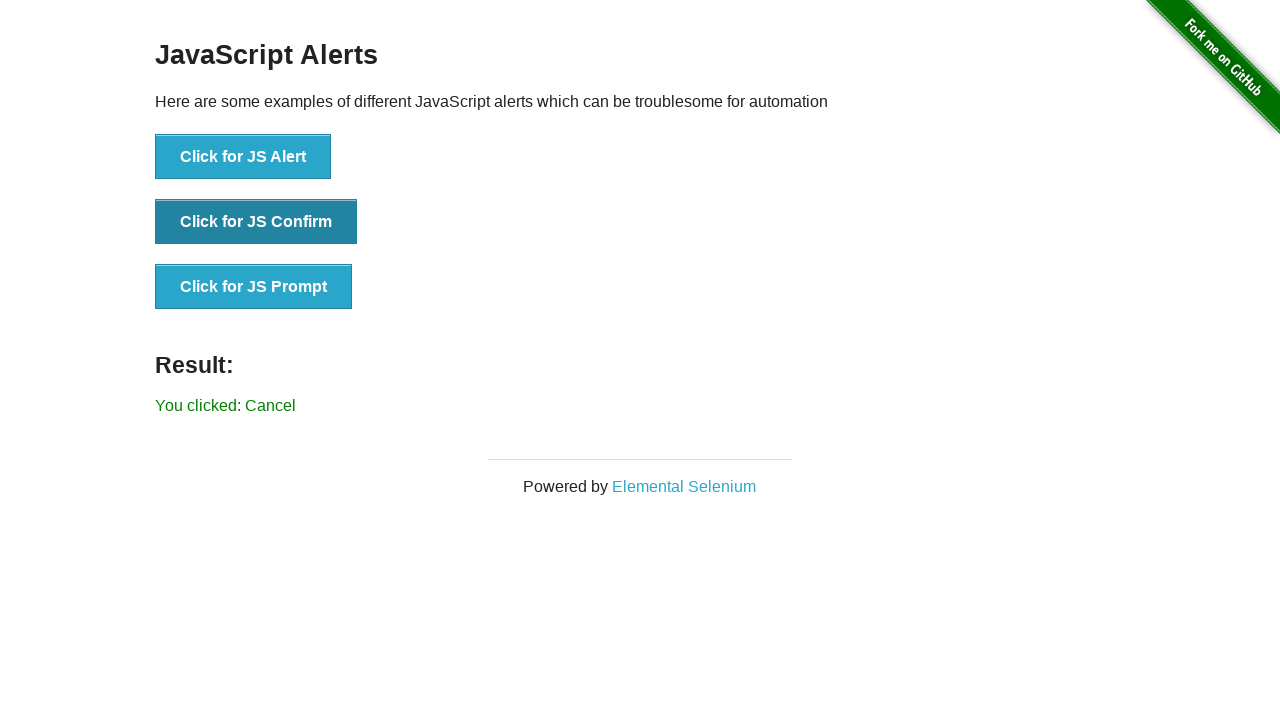

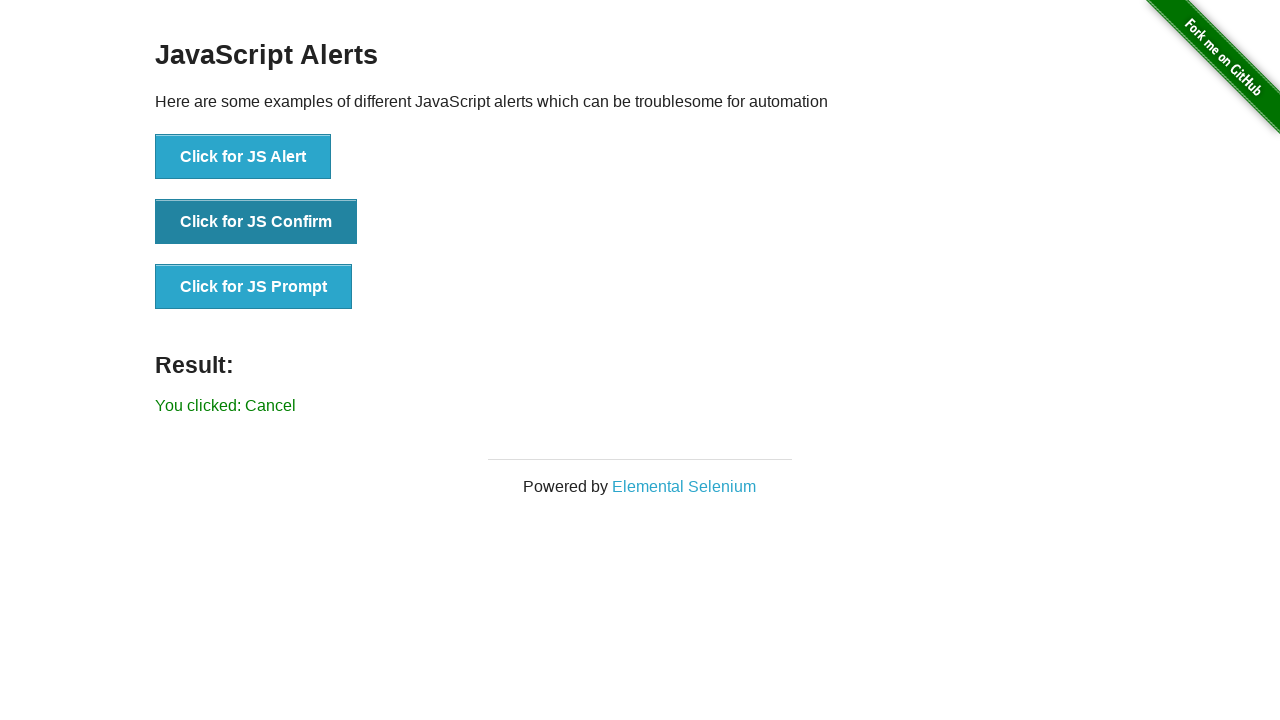